Tests a text box form by filling in full name, email, current address, and permanent address fields, submitting the form, and verifying the output displays the entered data correctly.

Starting URL: https://demoqa.com/text-box

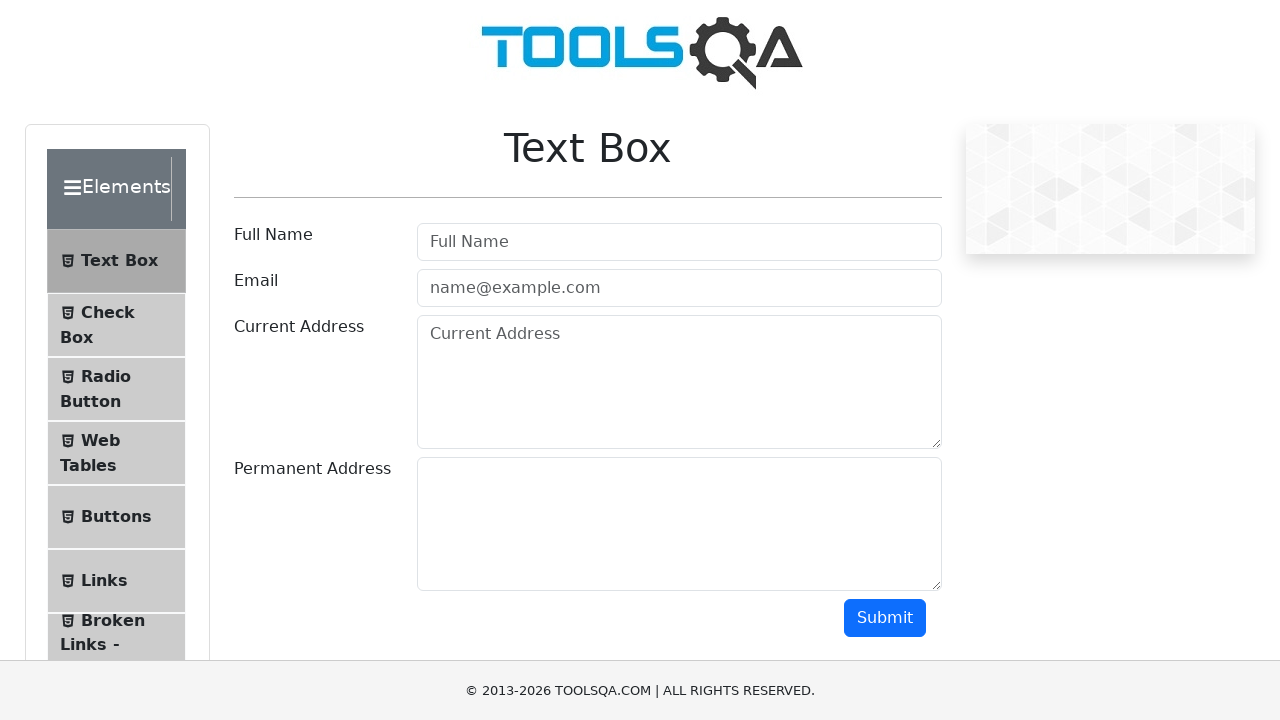

Filled full name field with 'Test Playwright' on #userName
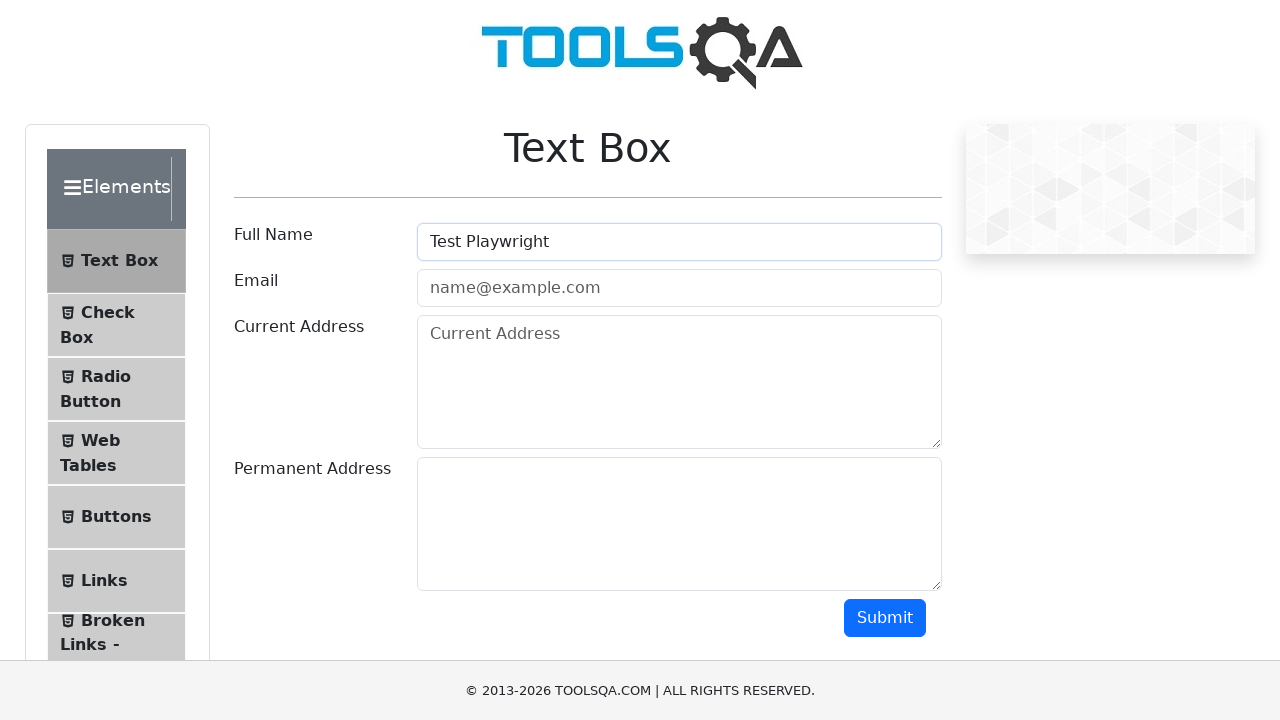

Filled email field with 'letmetest@tools.com' on #userEmail
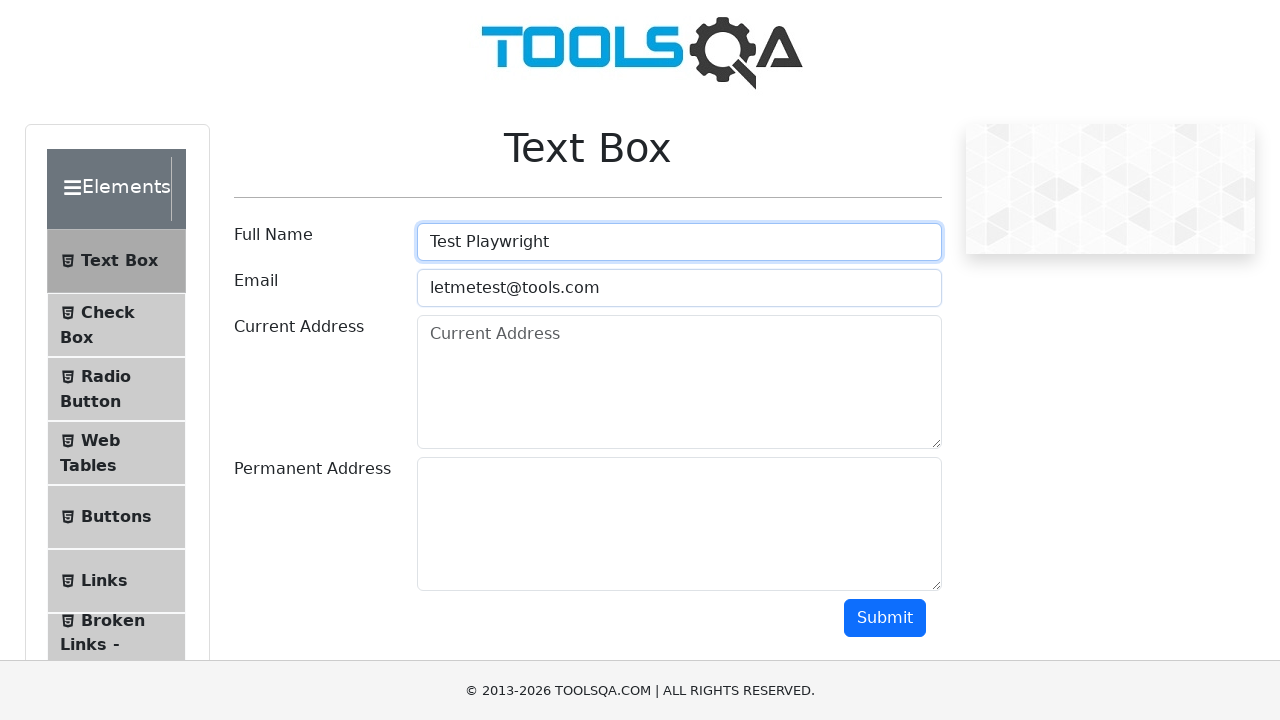

Typed 'here' in current address field on #currentAddress
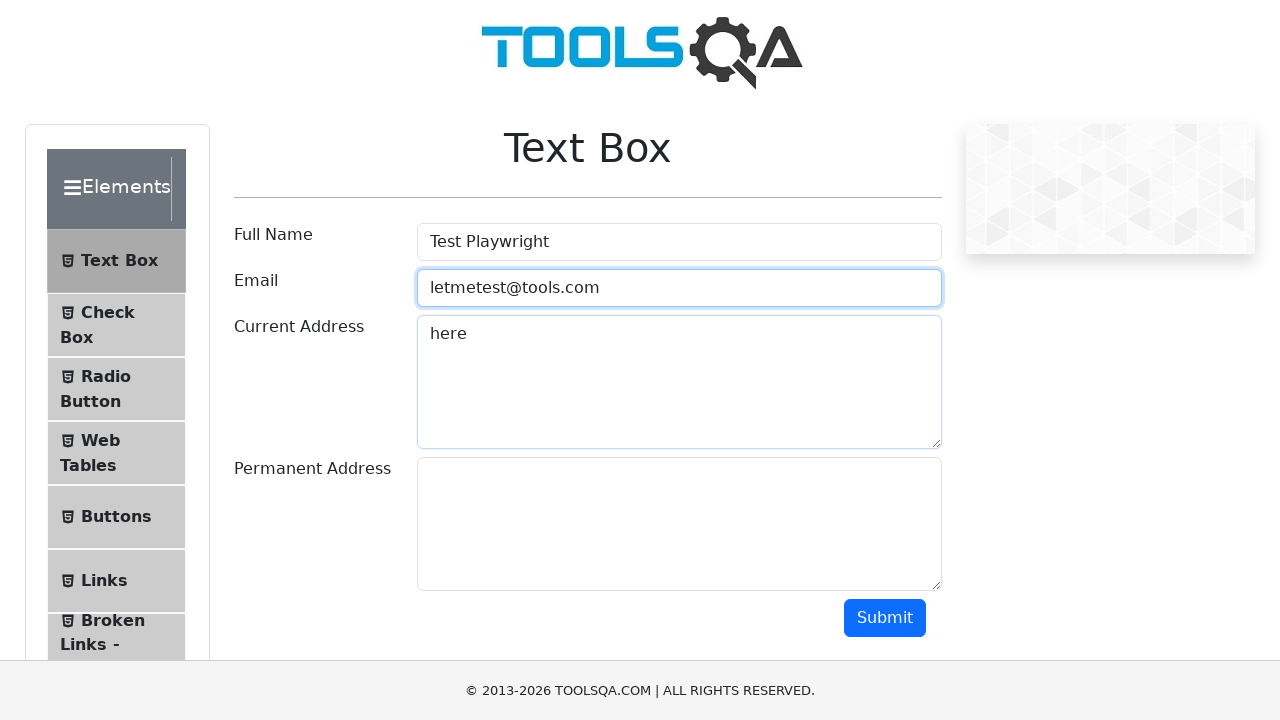

Filled permanent address field with 'there' on #permanentAddress
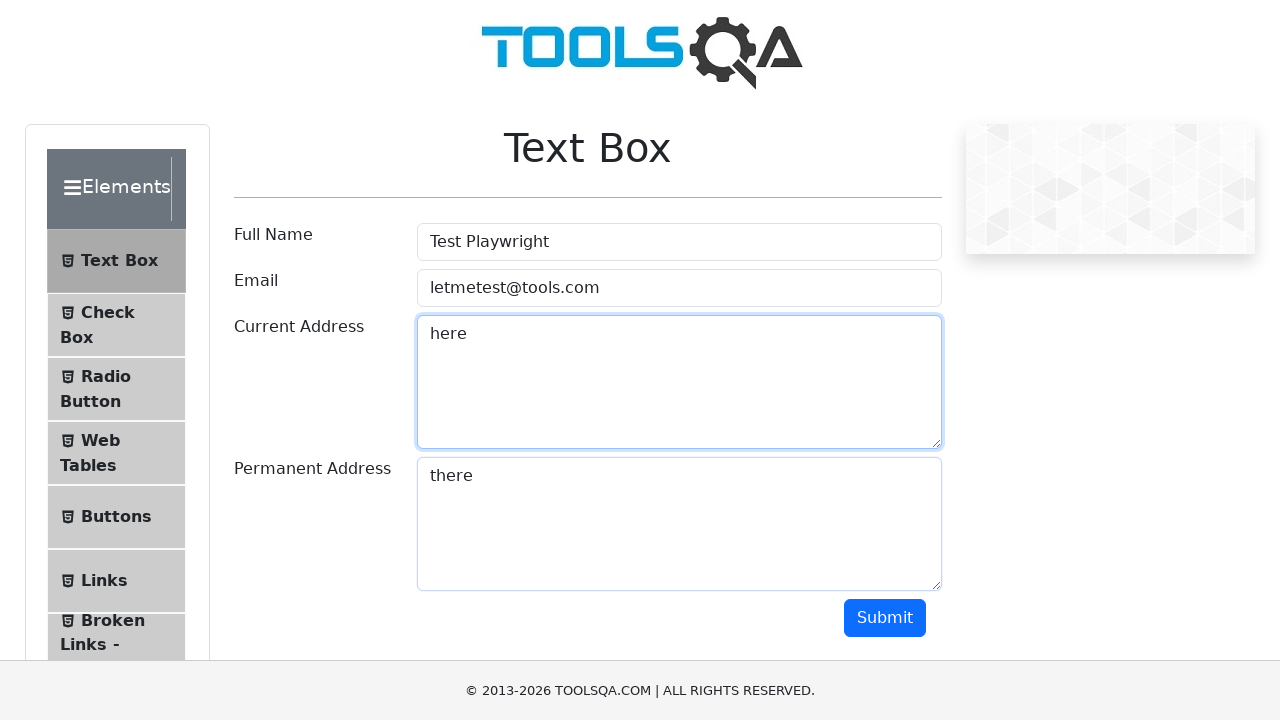

Clicked submit button to submit form at (885, 618) on #submit
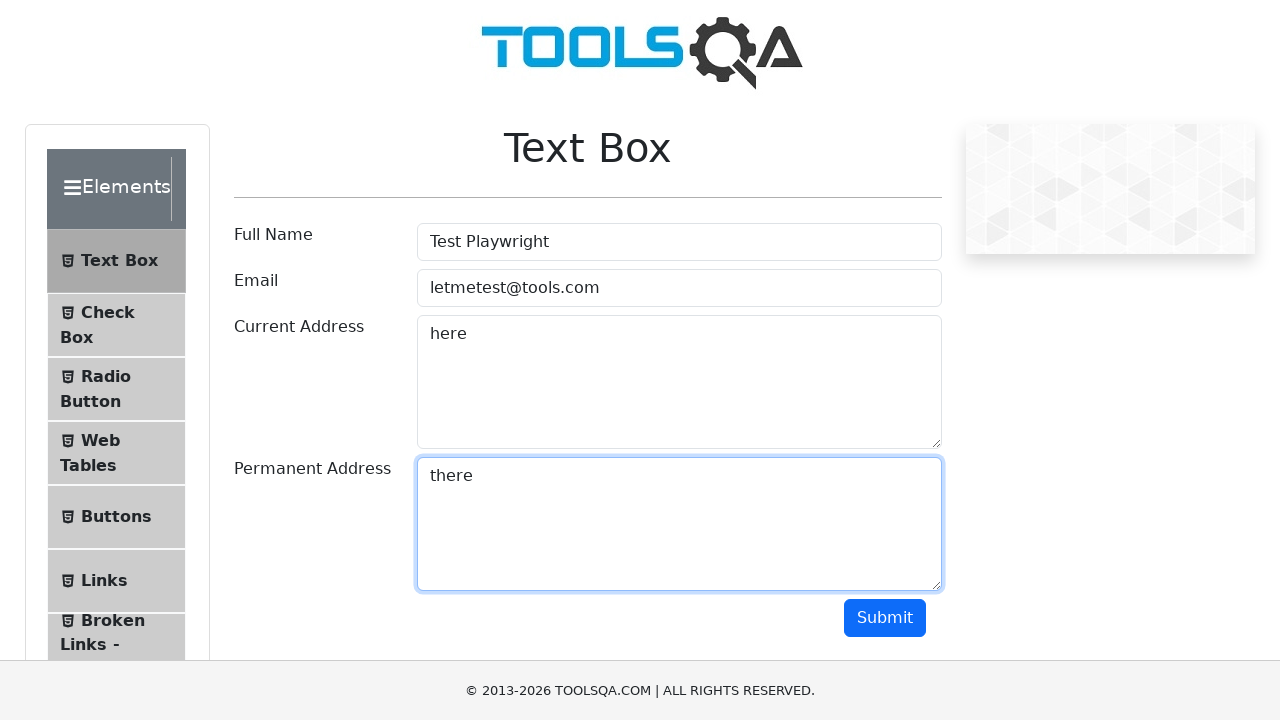

Output section appeared on page
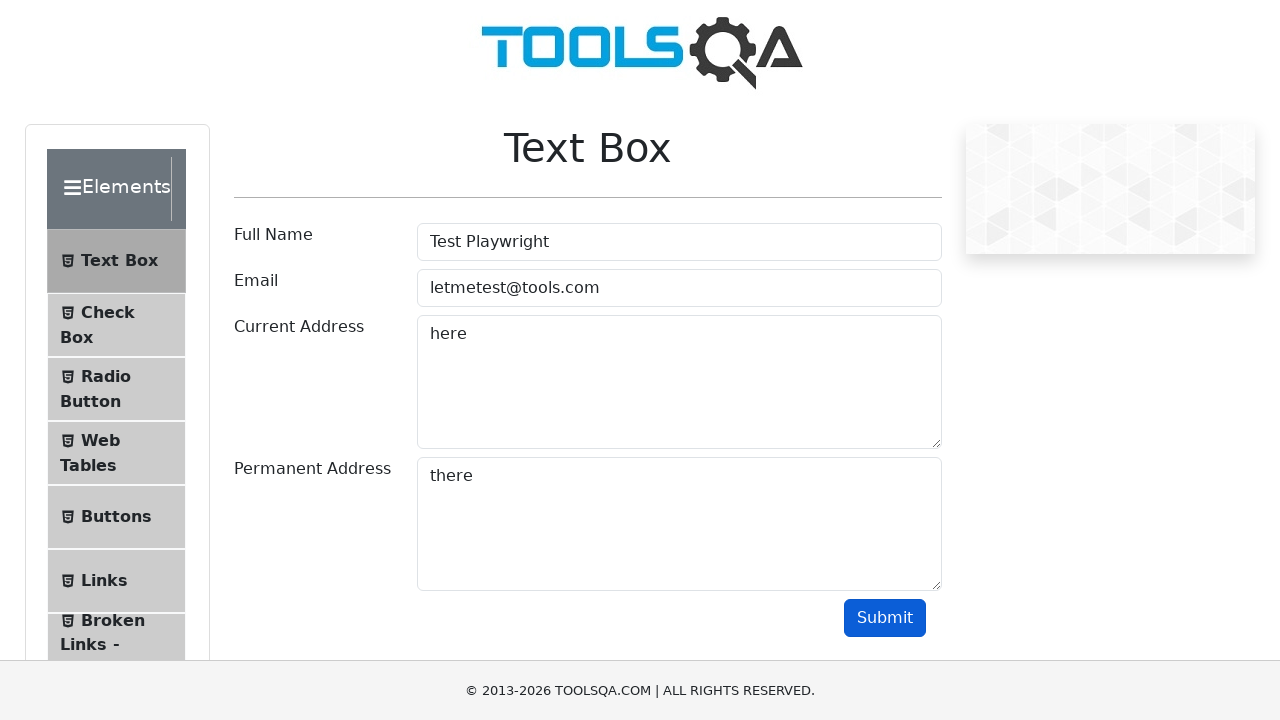

Verified full name 'Test Playwright' appears in output
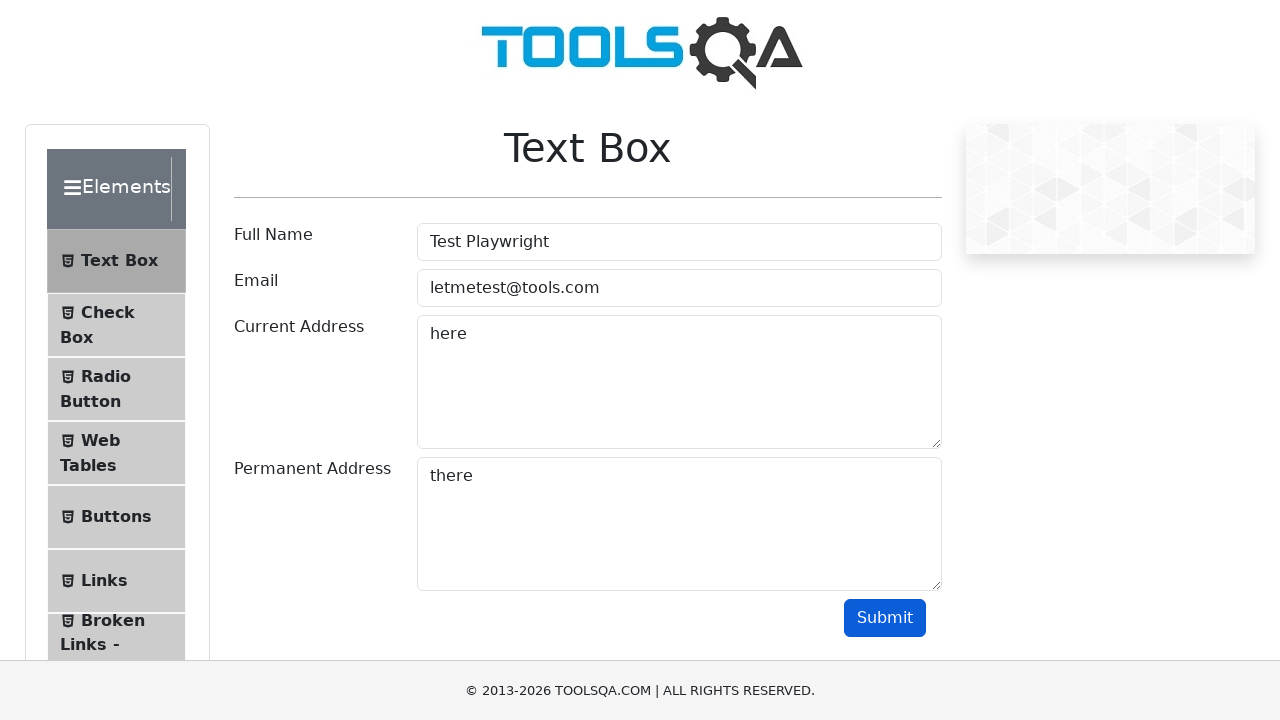

Verified email 'letmetest@tools.com' appears in output
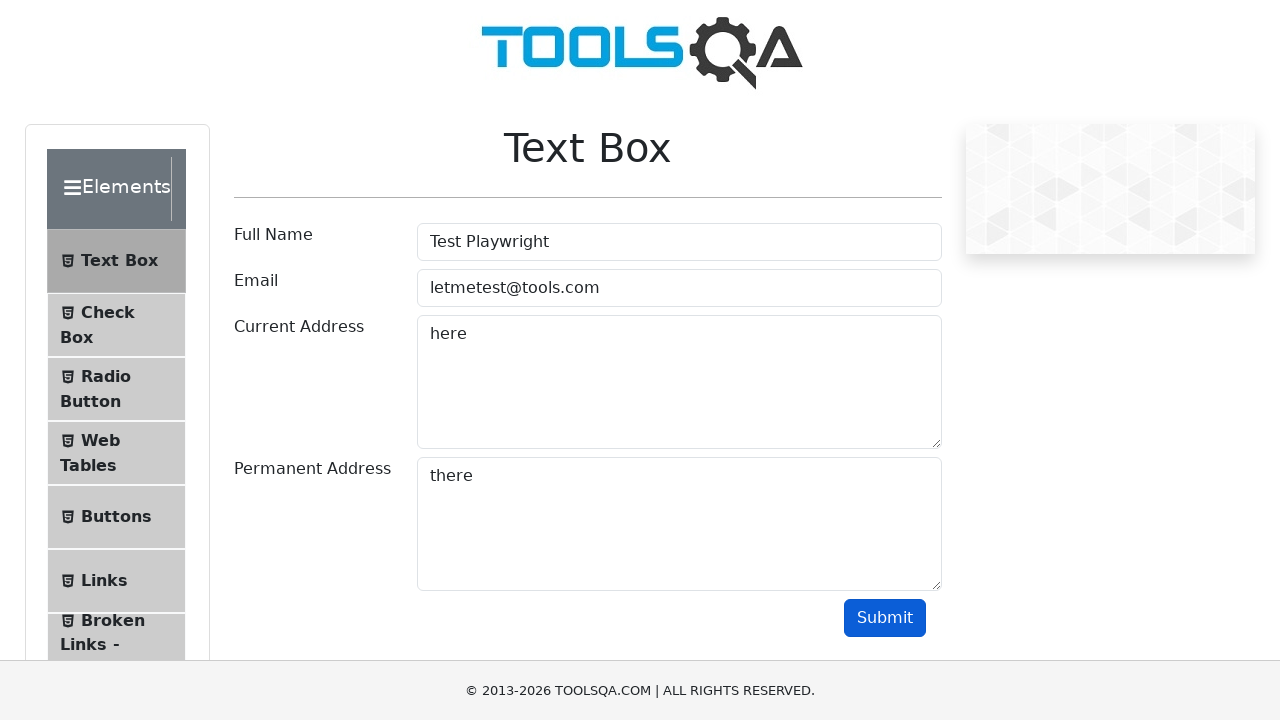

Verified current address 'here' appears in output
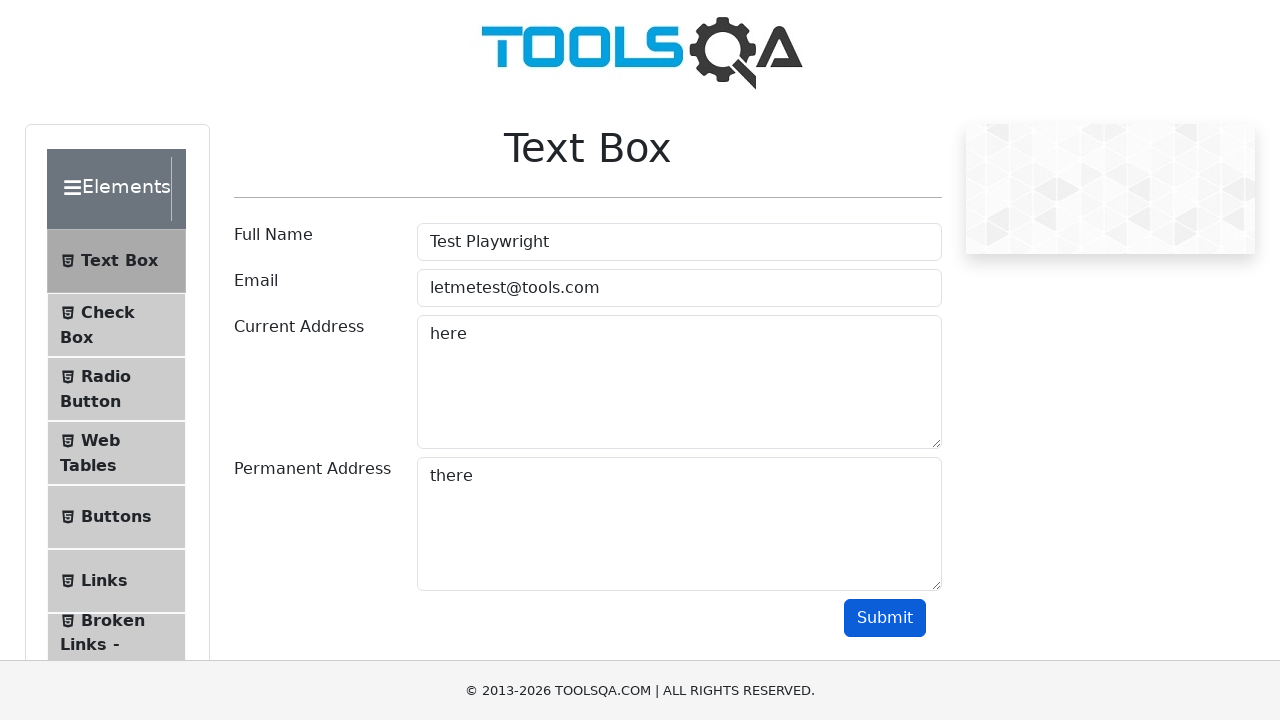

Verified permanent address 'there' appears in output
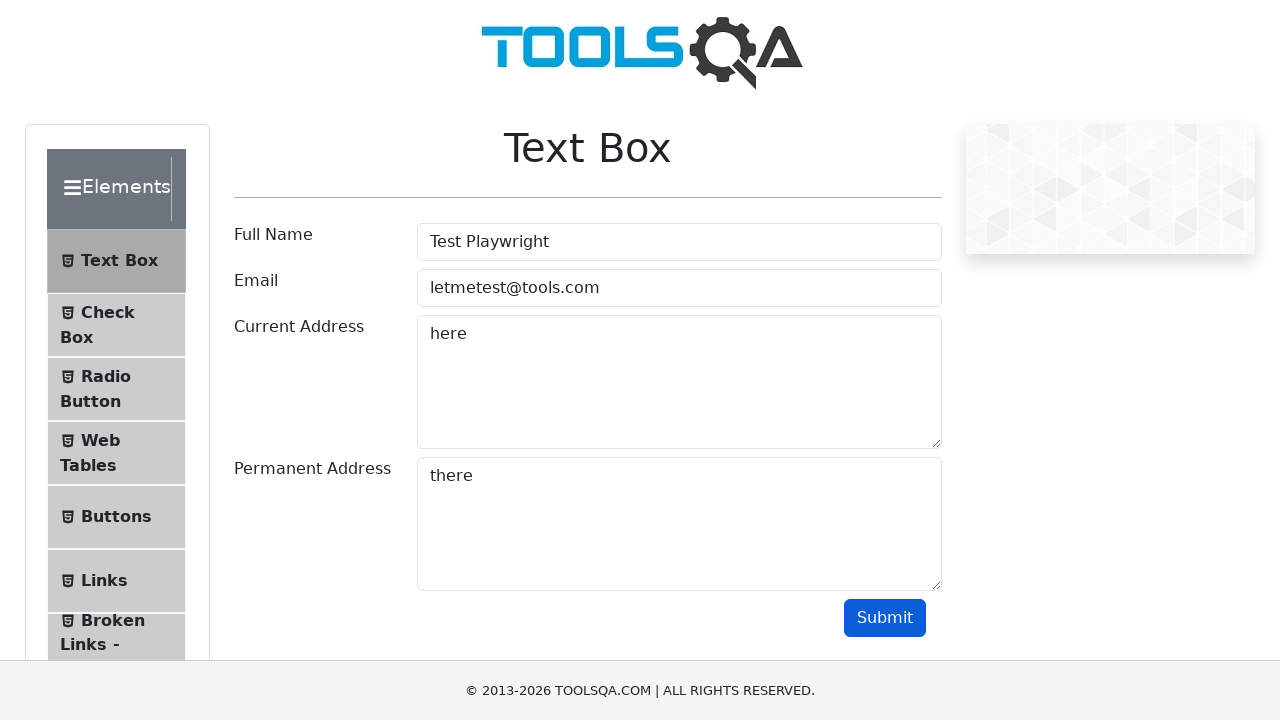

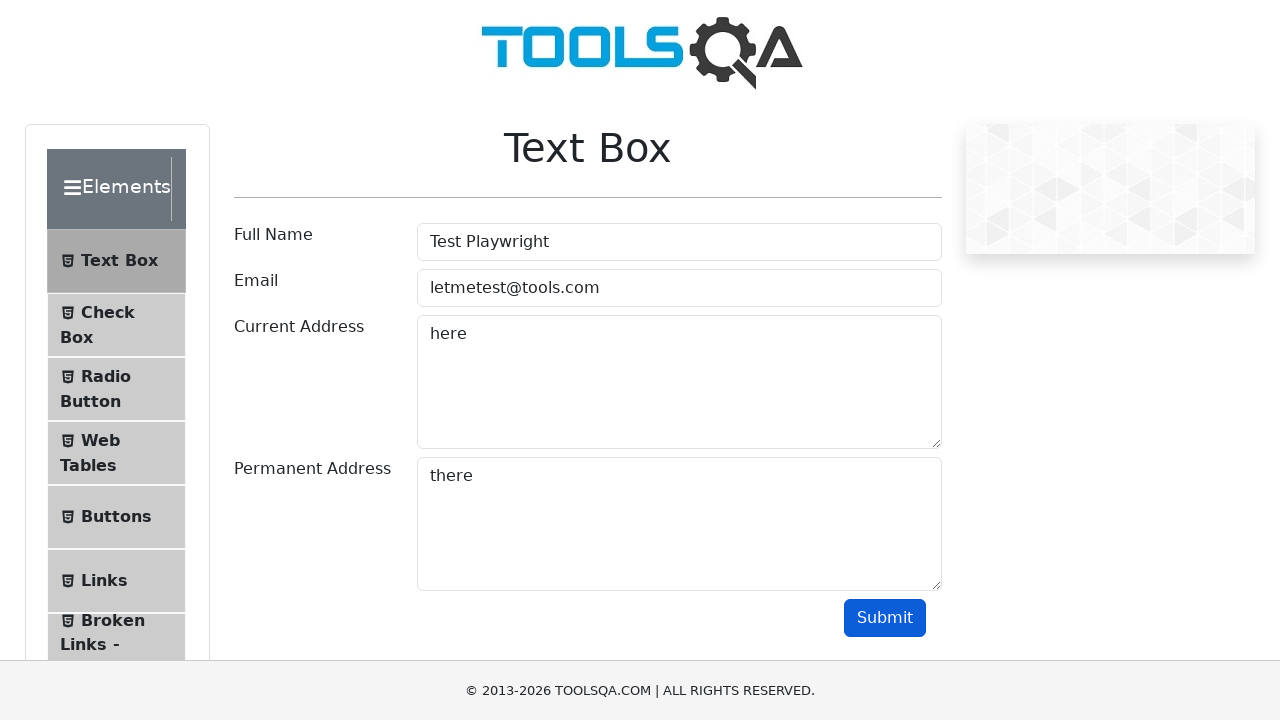